Tests dynamic loading with 30 second wait, clicks start button and verifies Hello World text appears

Starting URL: https://automationfc.github.io/dynamic-loading/

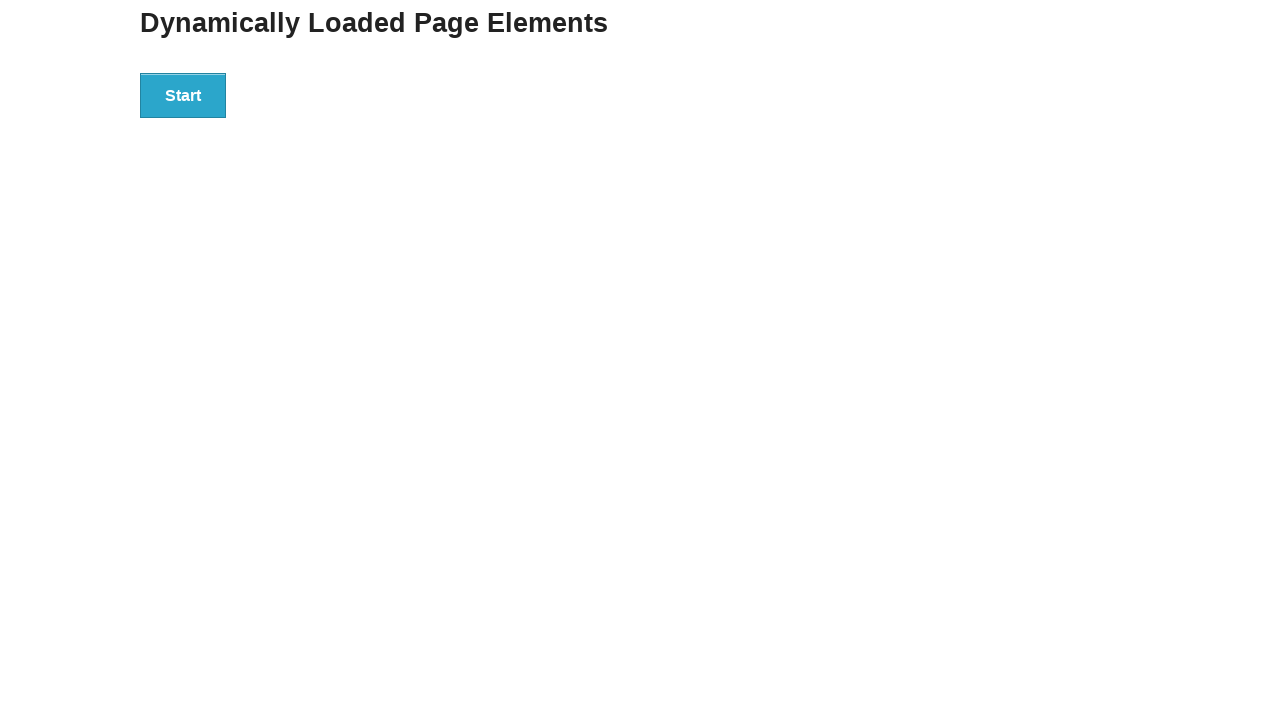

Navigated to dynamic loading test page
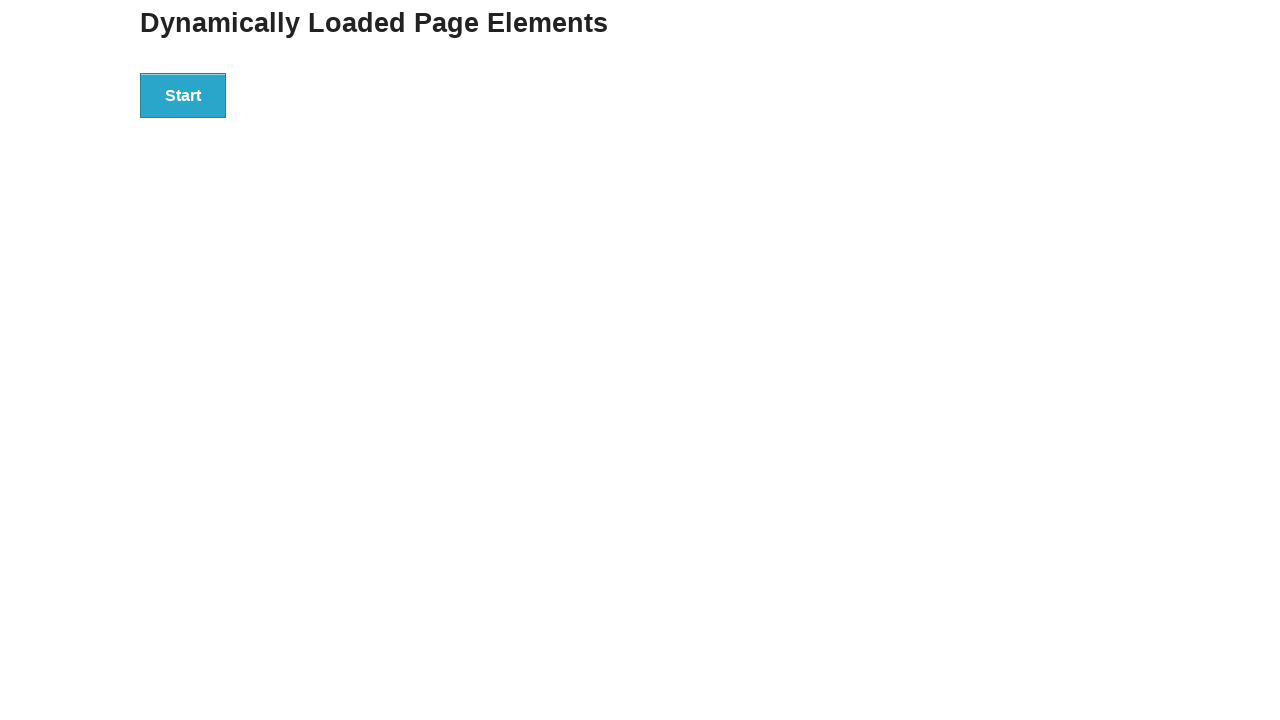

Clicked start button to initiate dynamic loading at (183, 95) on div#start>button
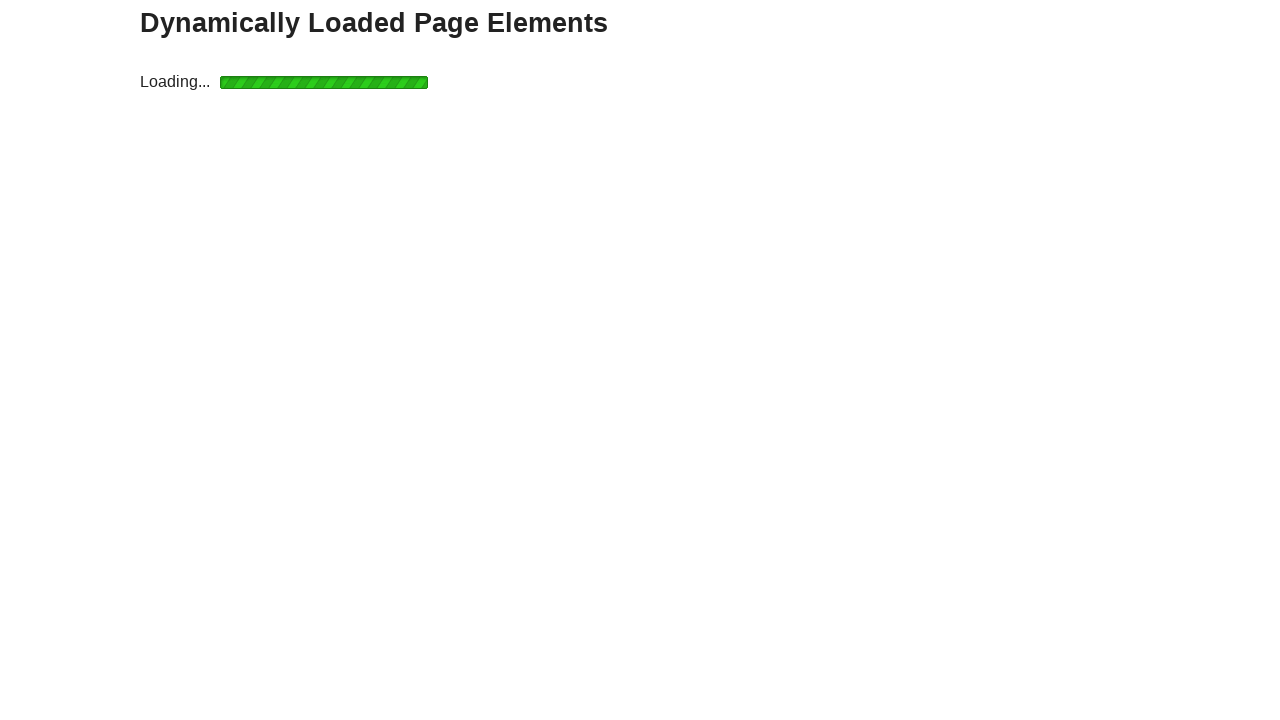

Waited for 'Hello World!' text to appear (30 second timeout)
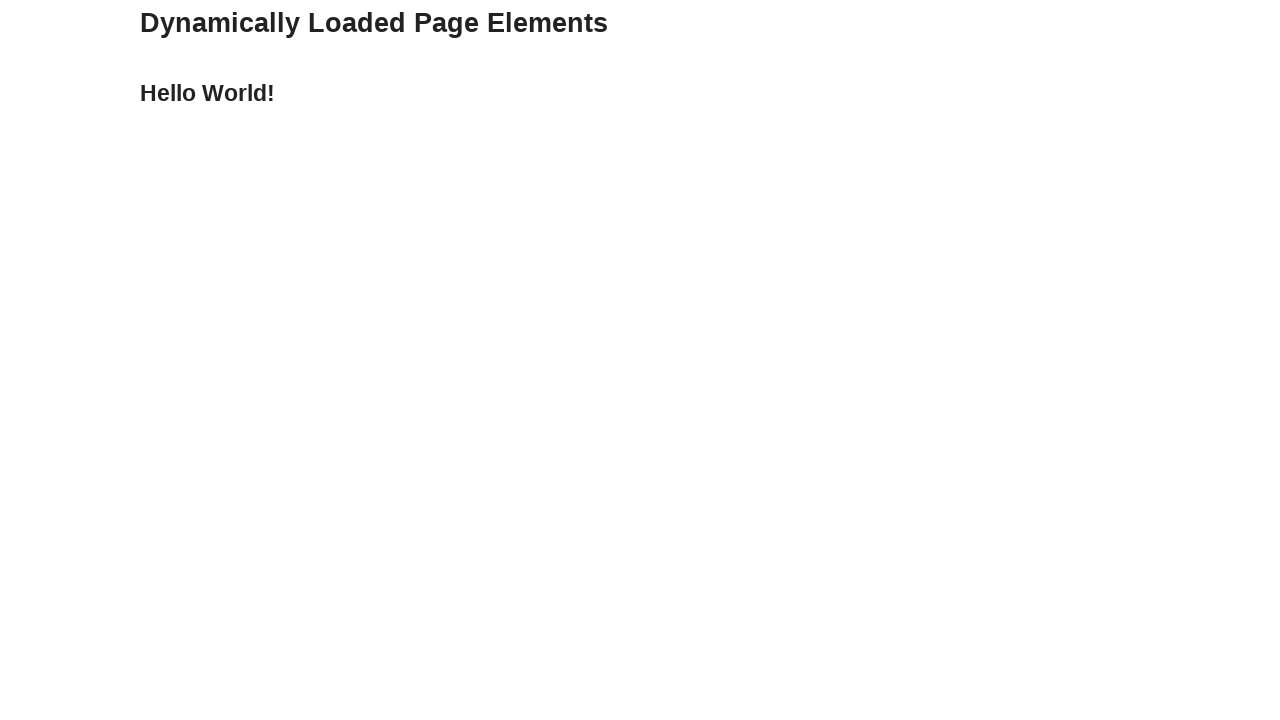

Verified 'Hello World!' text appears correctly
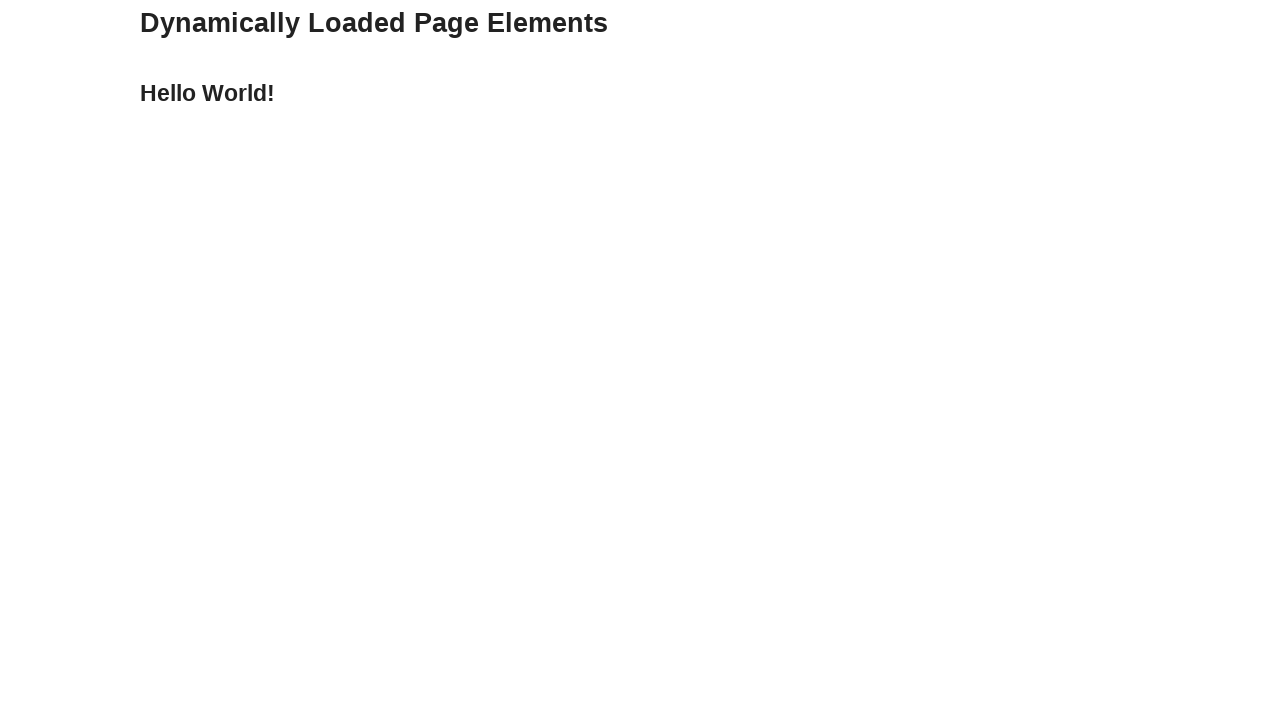

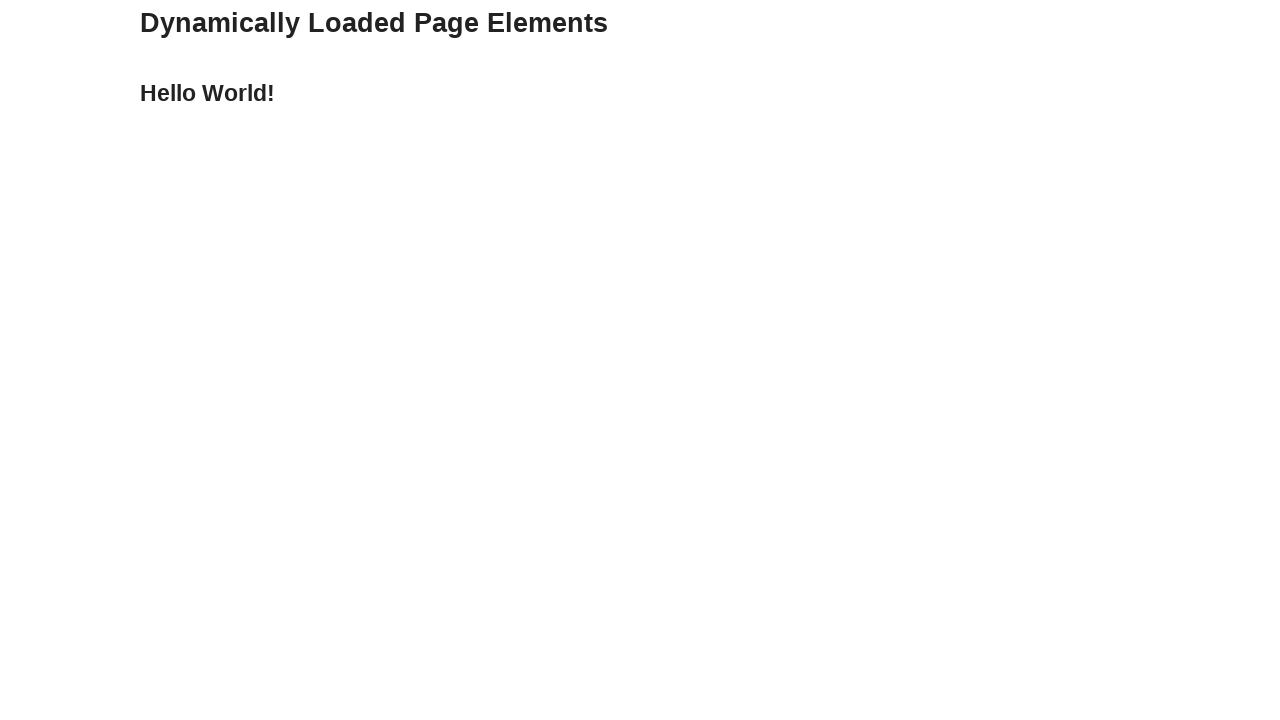